Tests form interactions on a demo page by selecting a radio button, checking/unchecking checkboxes, and clicking a link.

Starting URL: http://omayo.blogspot.com/

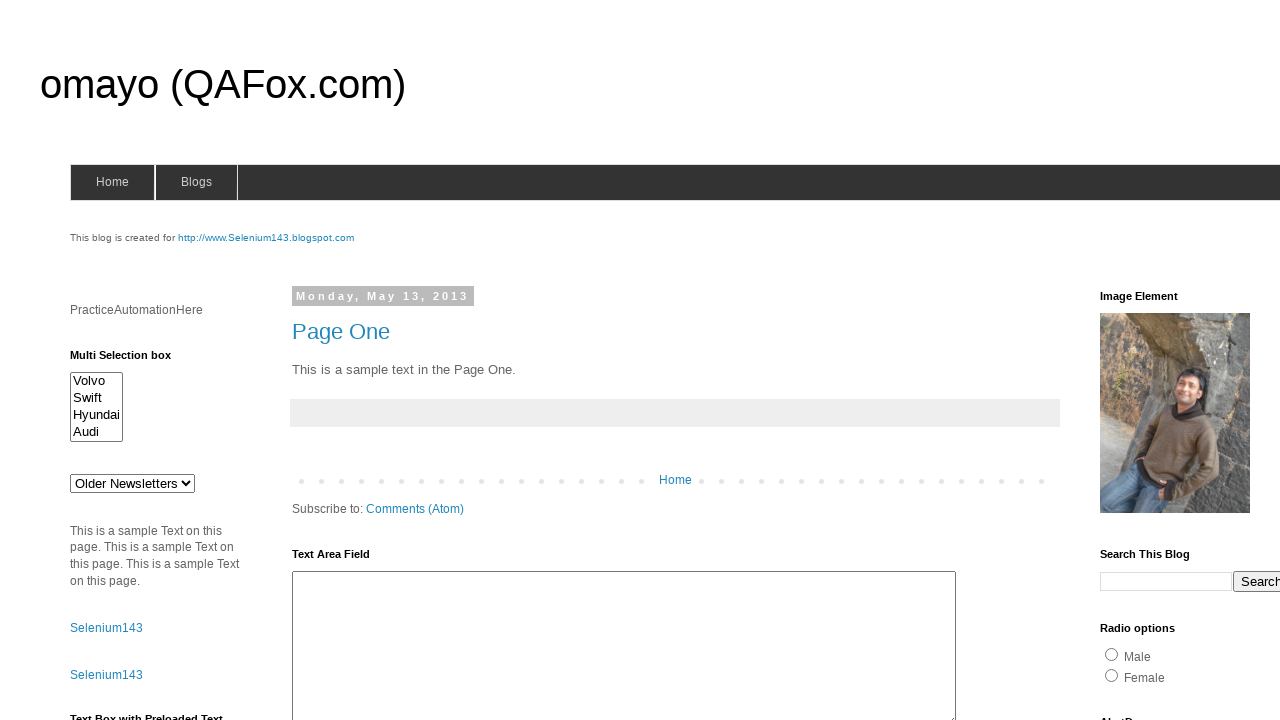

Selected male radio button at (1112, 654) on input[name='gender'][value='male']
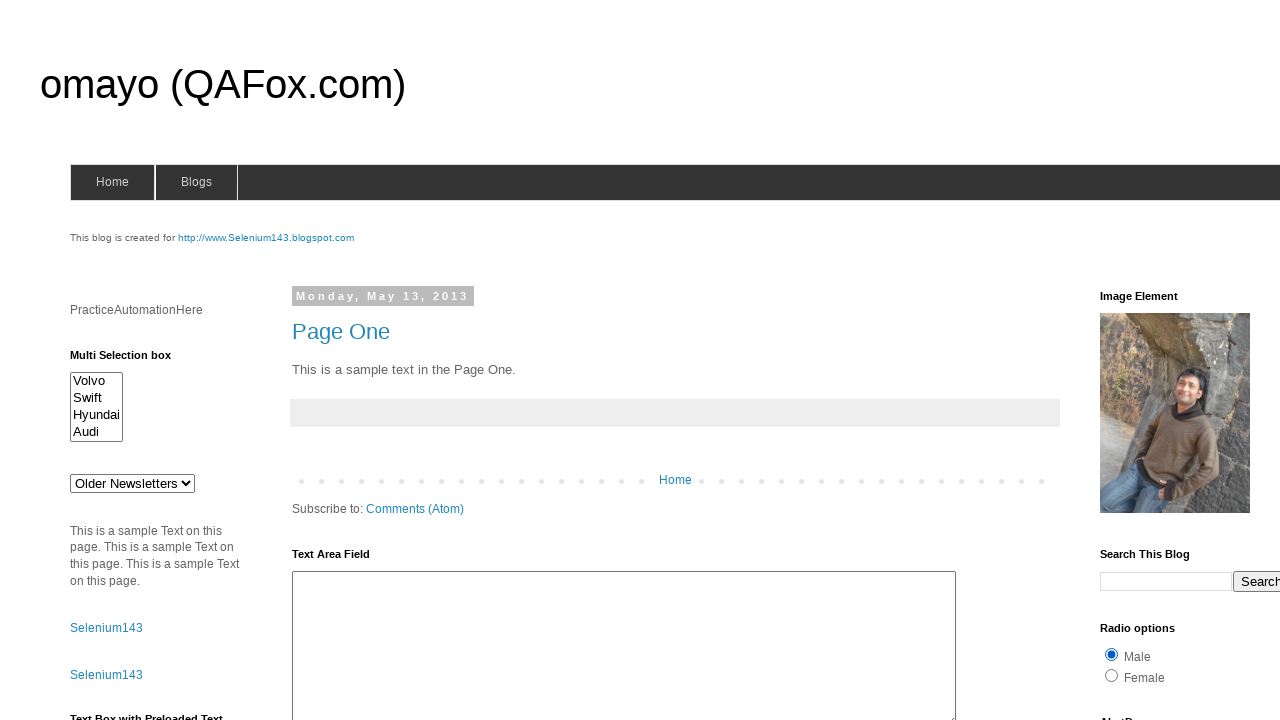

Checked checkbox2 at (1200, 361) on #checkbox2
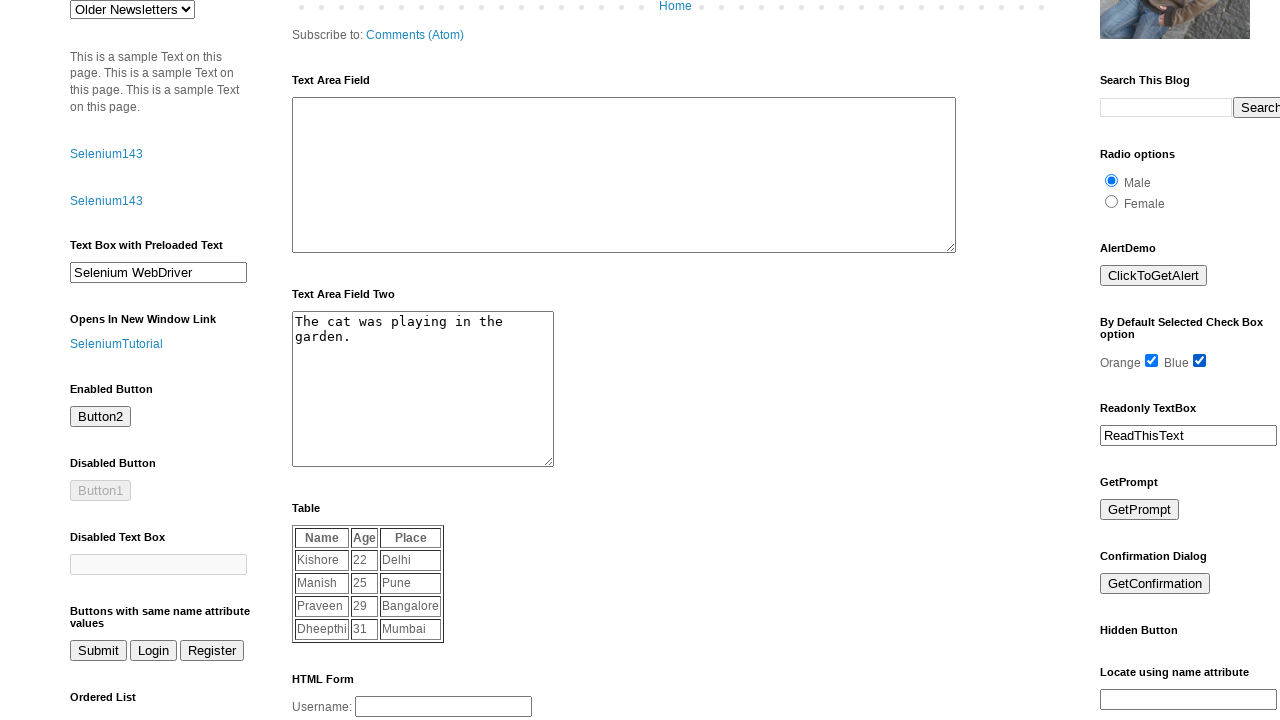

Unchecked checkbox1 at (1152, 361) on #checkbox1
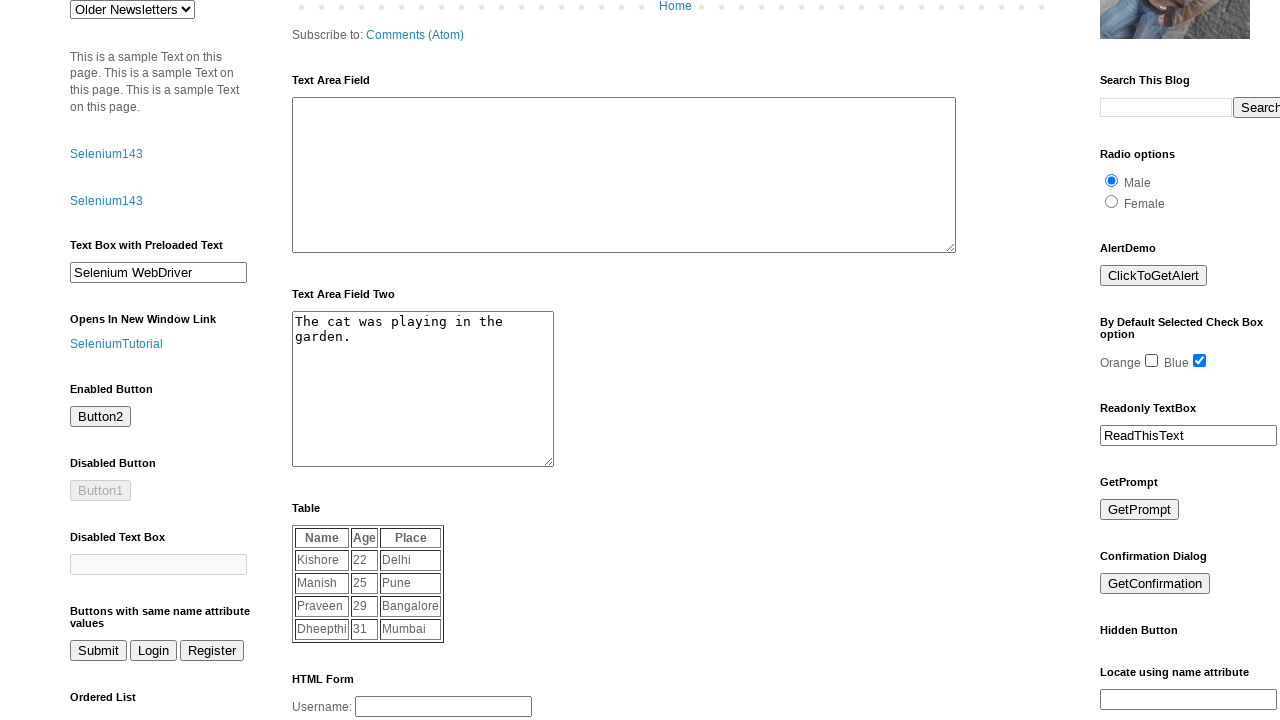

Toggled checkbox2 by clicking at (1200, 361) on #checkbox2
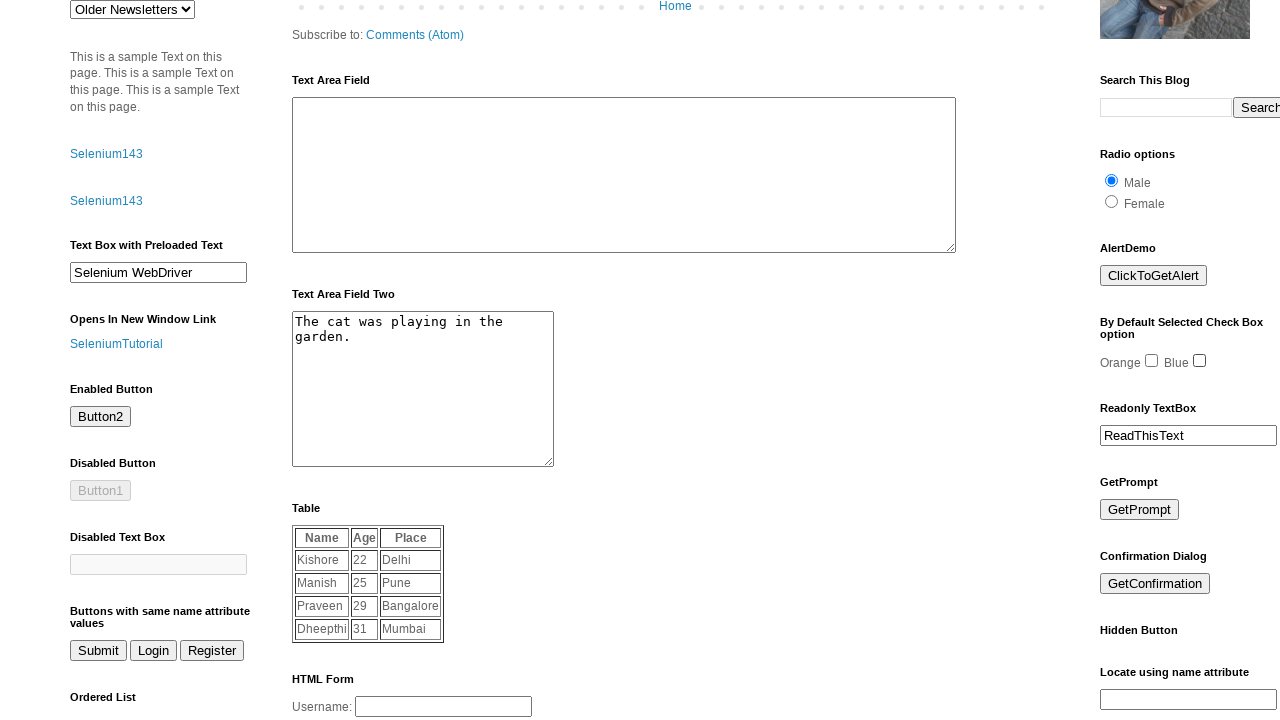

Clicked on link1 at (106, 154) on #link1
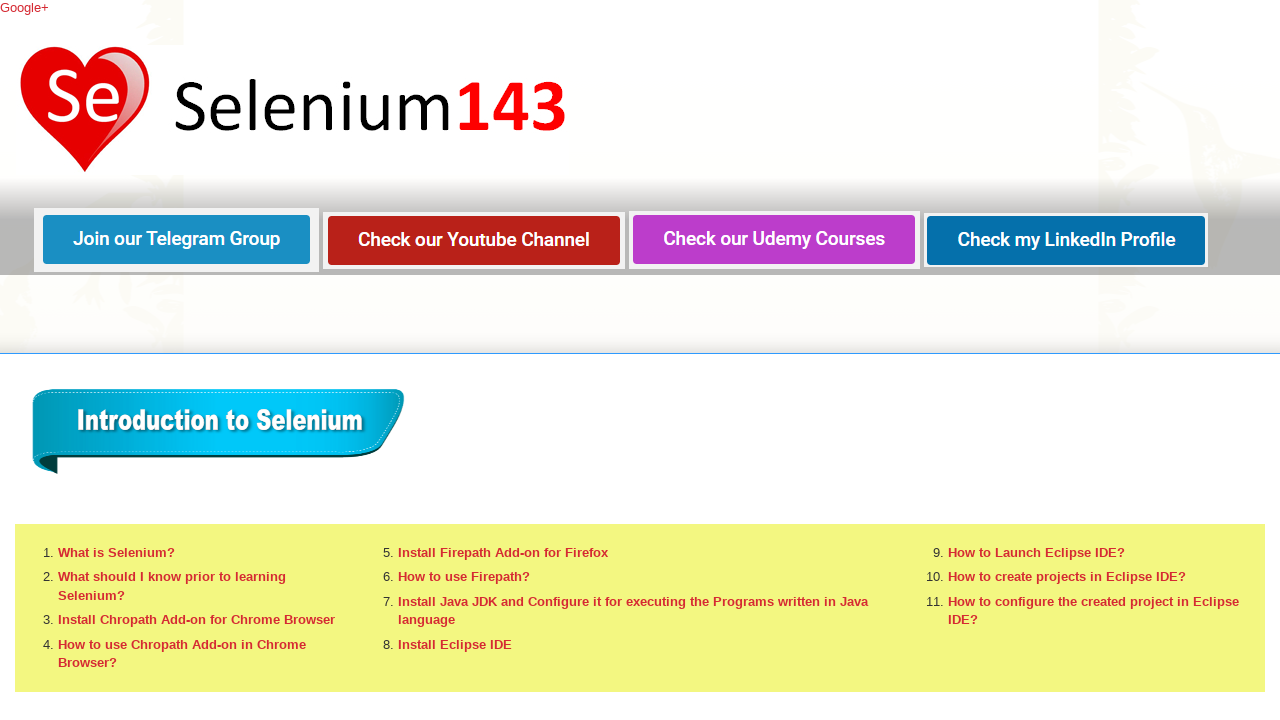

Page loaded after link click
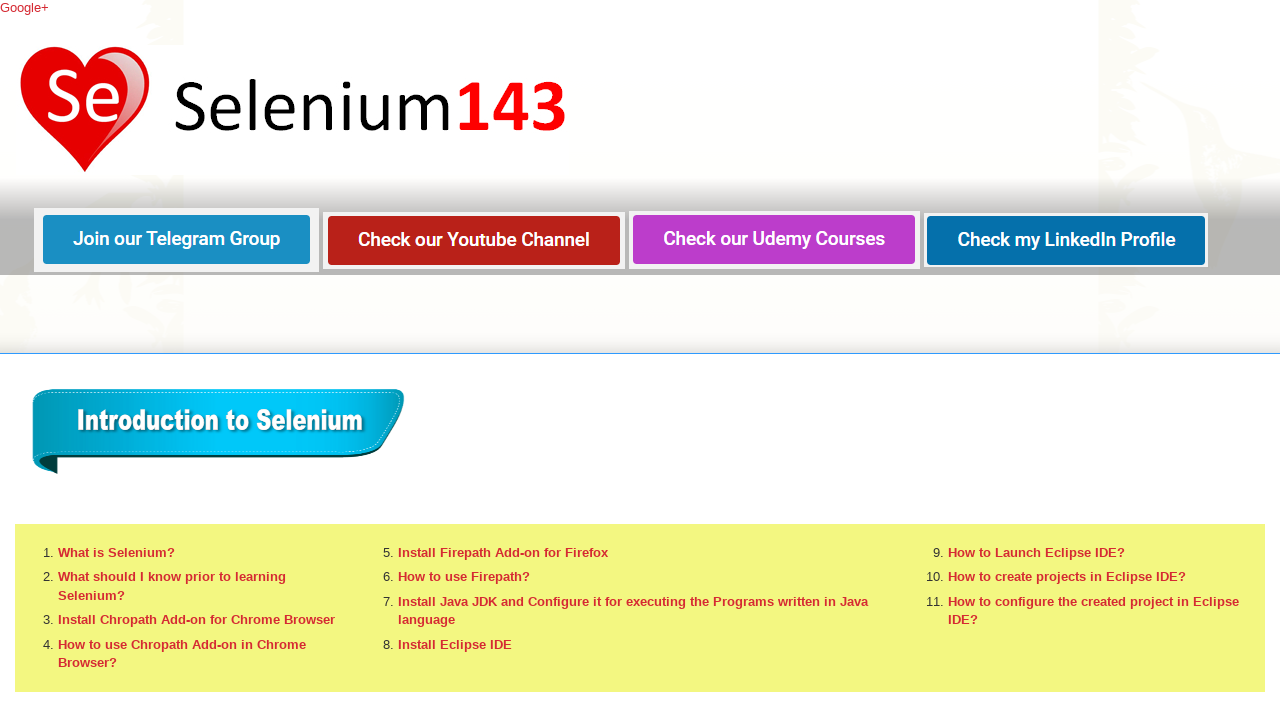

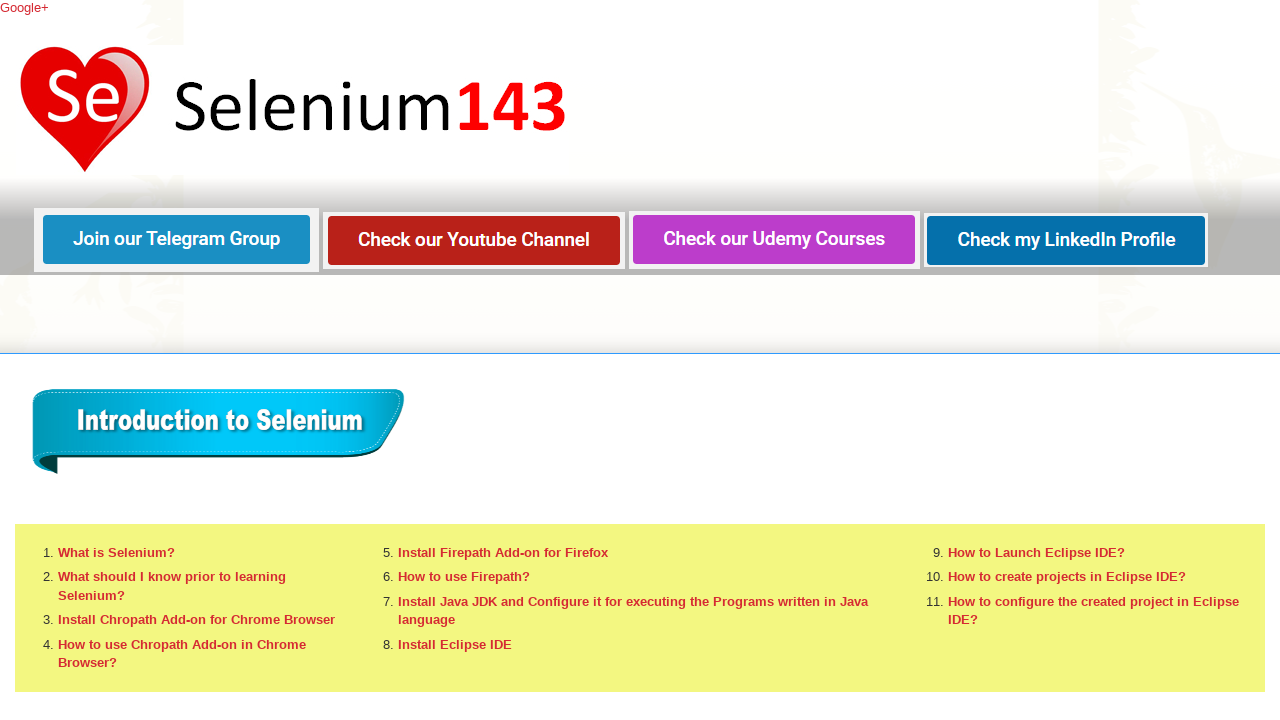